Tests page scrolling functionality by scrolling to the bottom of the page and then back to the top

Starting URL: https://www.selenium.dev/documentation/webdriver/

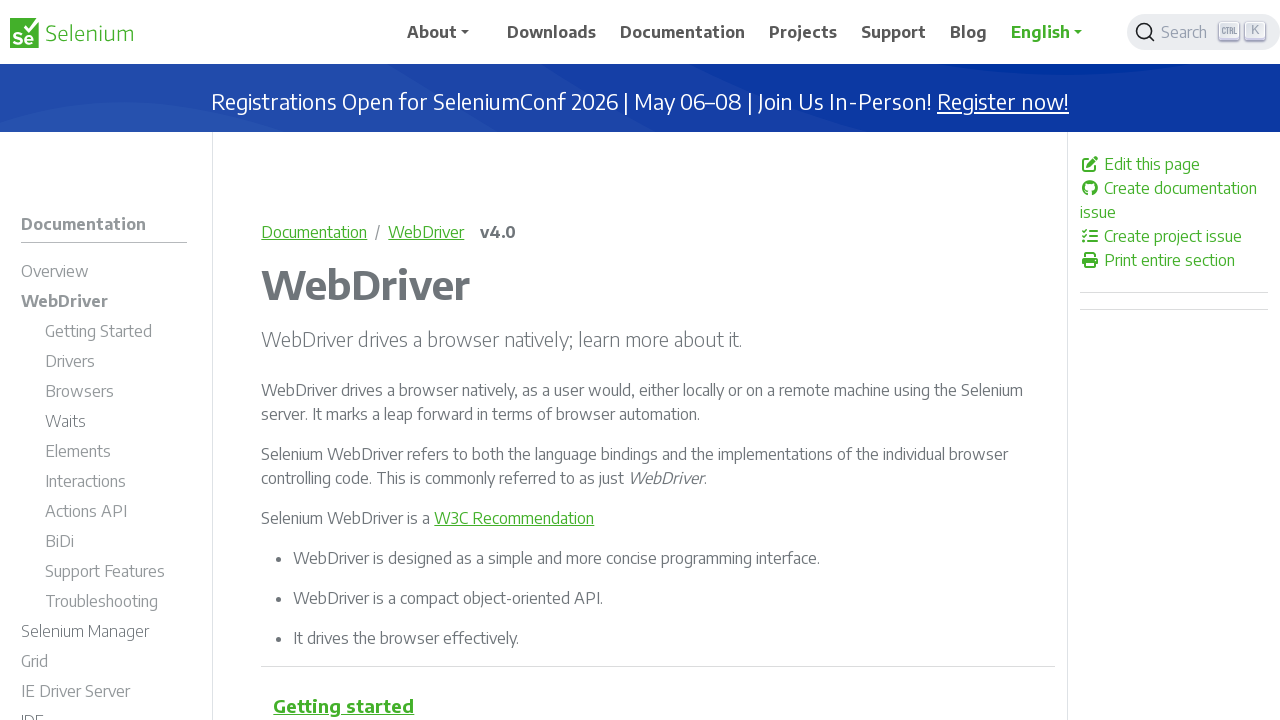

Located navbar element for scrolling reference
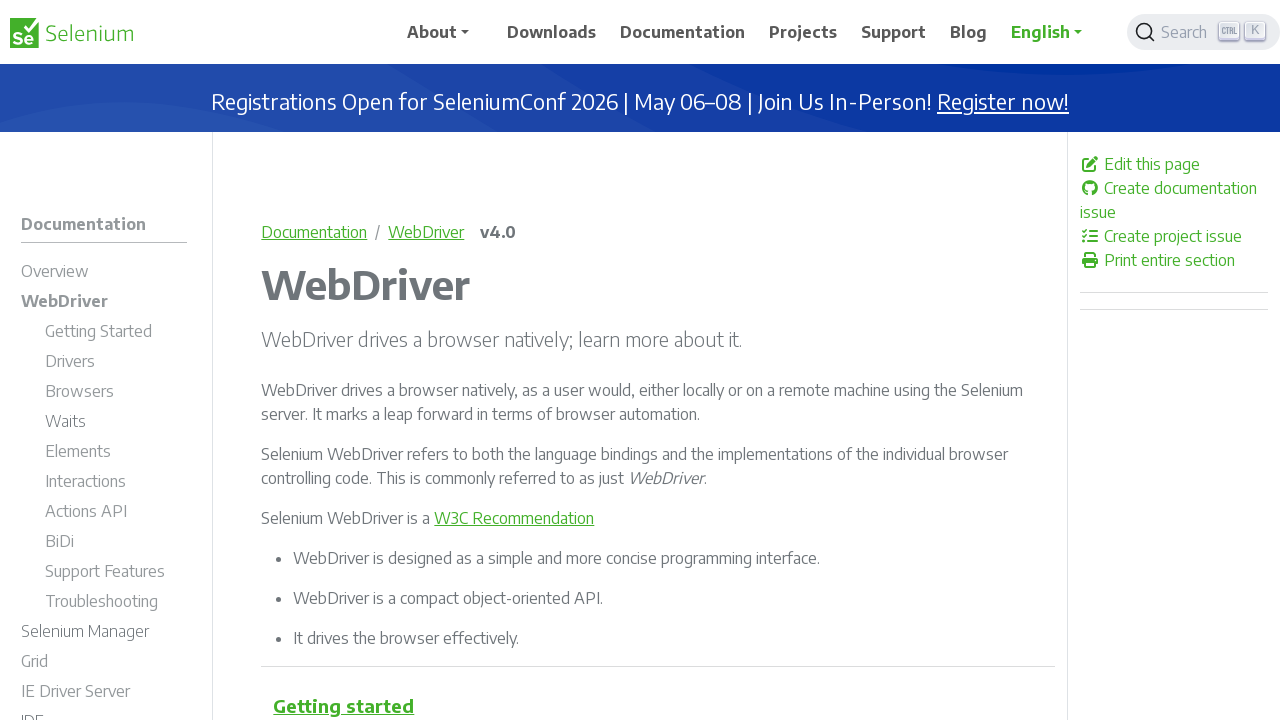

Scrolled page to bottom
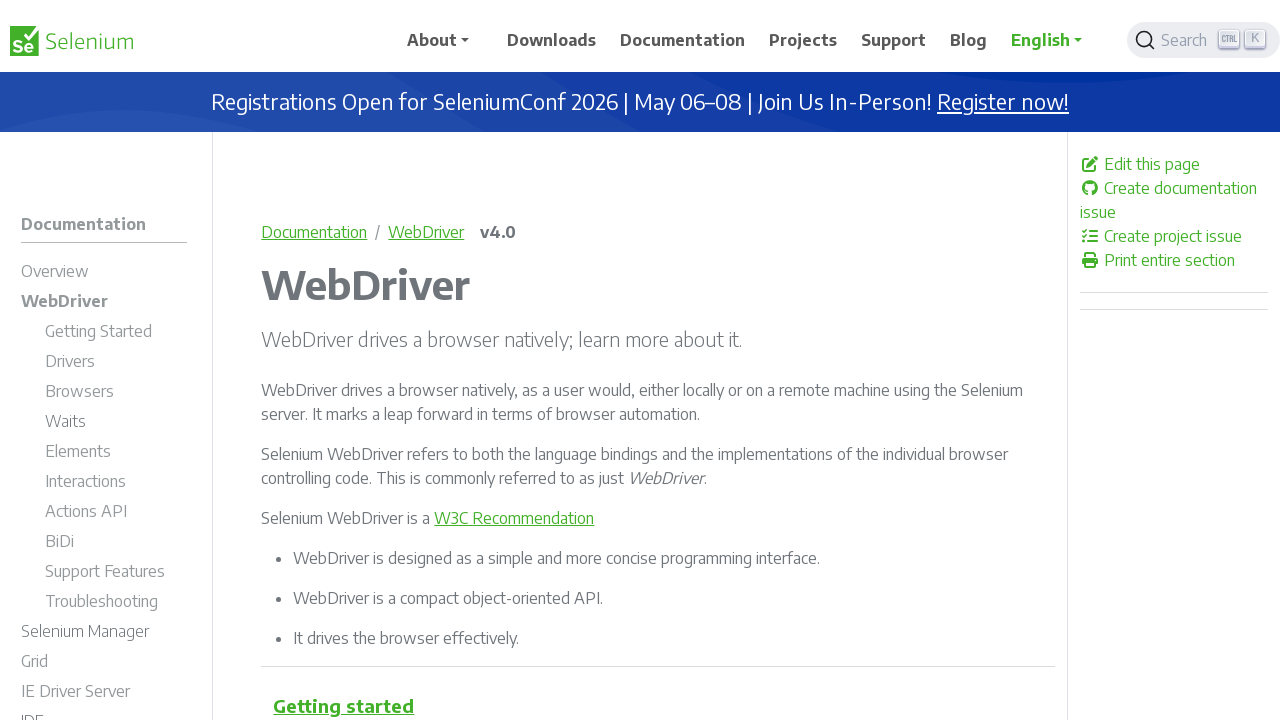

Waited 3 seconds at bottom of page
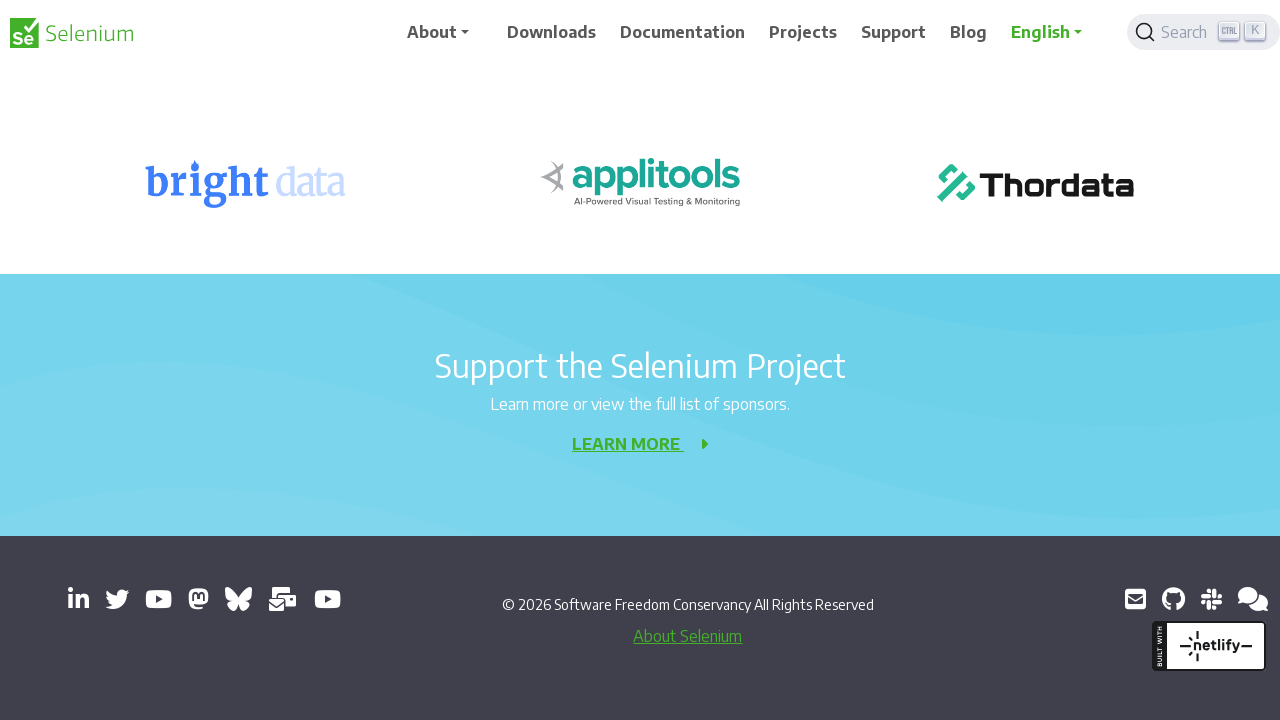

Scrolled page back to top
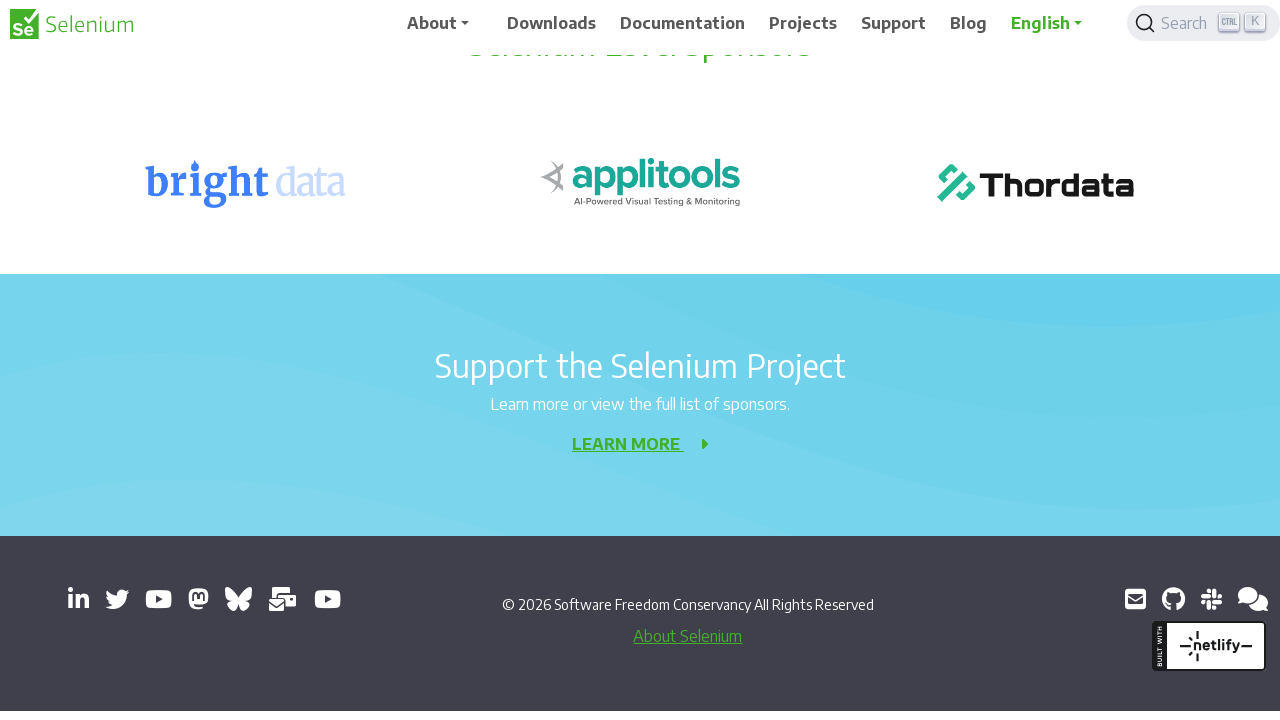

Waited 3 seconds at top of page
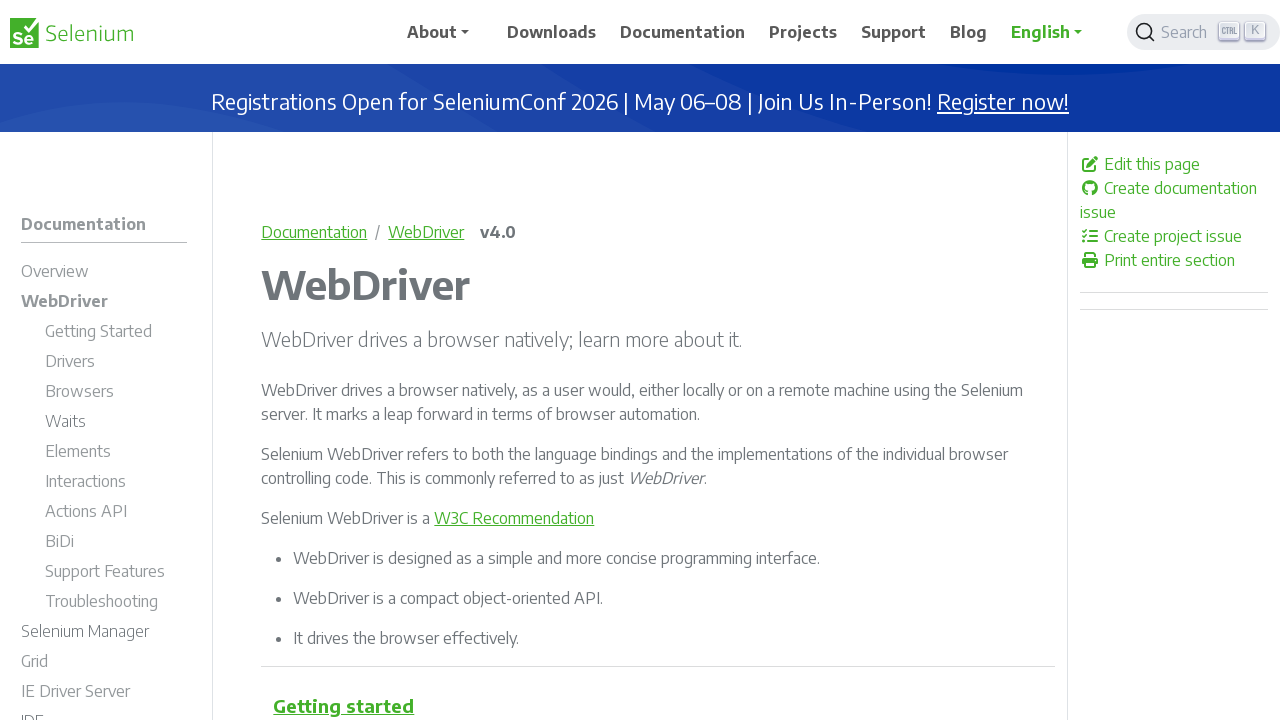

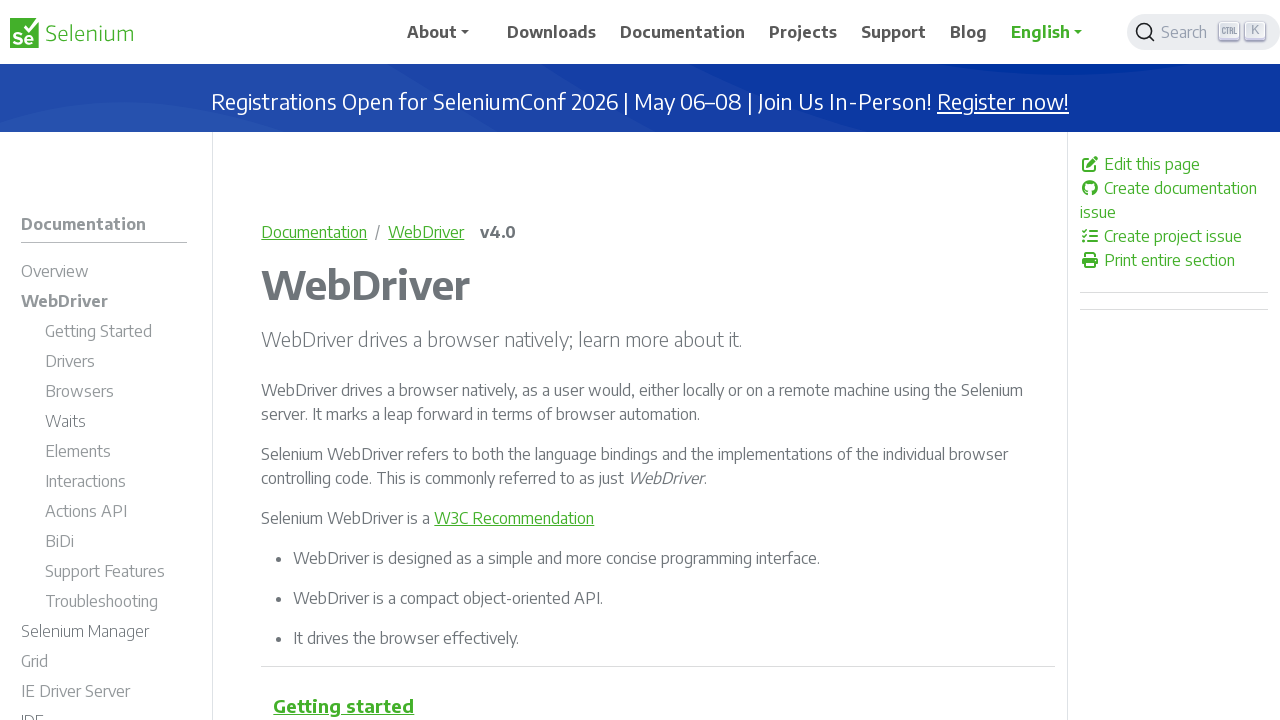